Tests that editing mode for a todo item is not persisted after page reload by adding a todo, entering edit mode, reloading, and verifying the todo is no longer in edit mode.

Starting URL: https://todomvc.com/examples/typescript-angular/#/

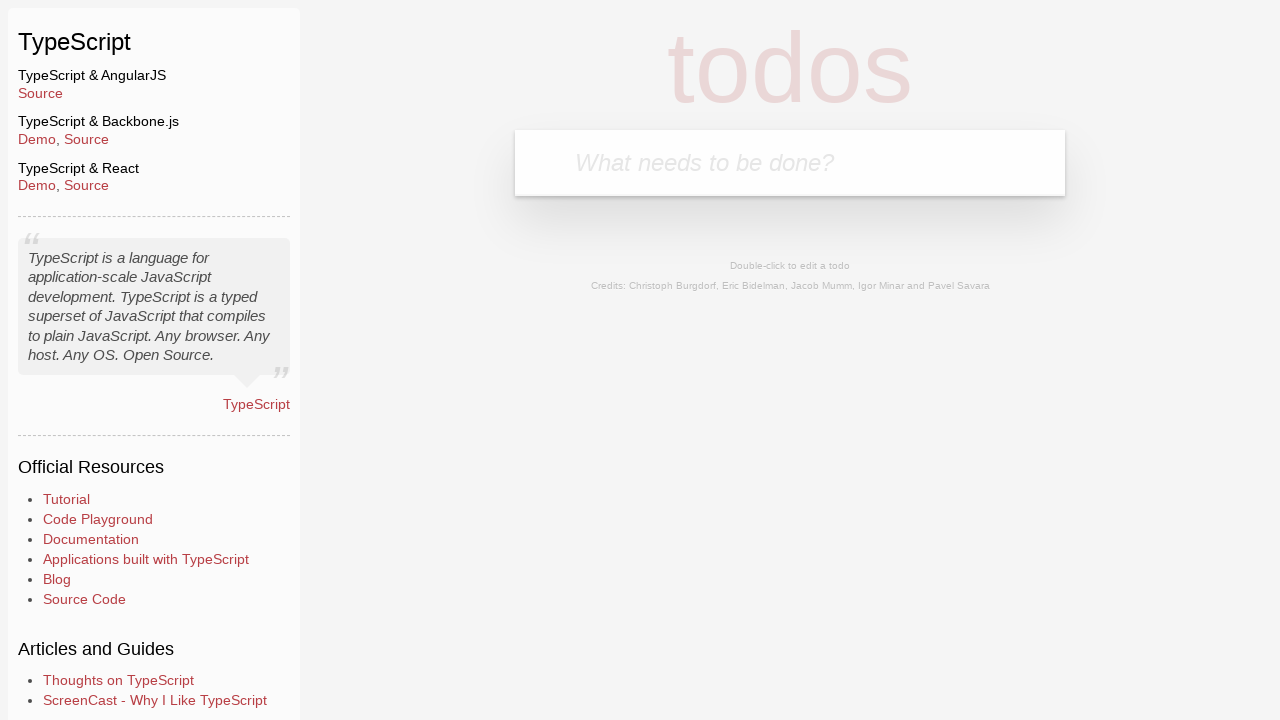

Filled new todo input field with 'Example' on .new-todo
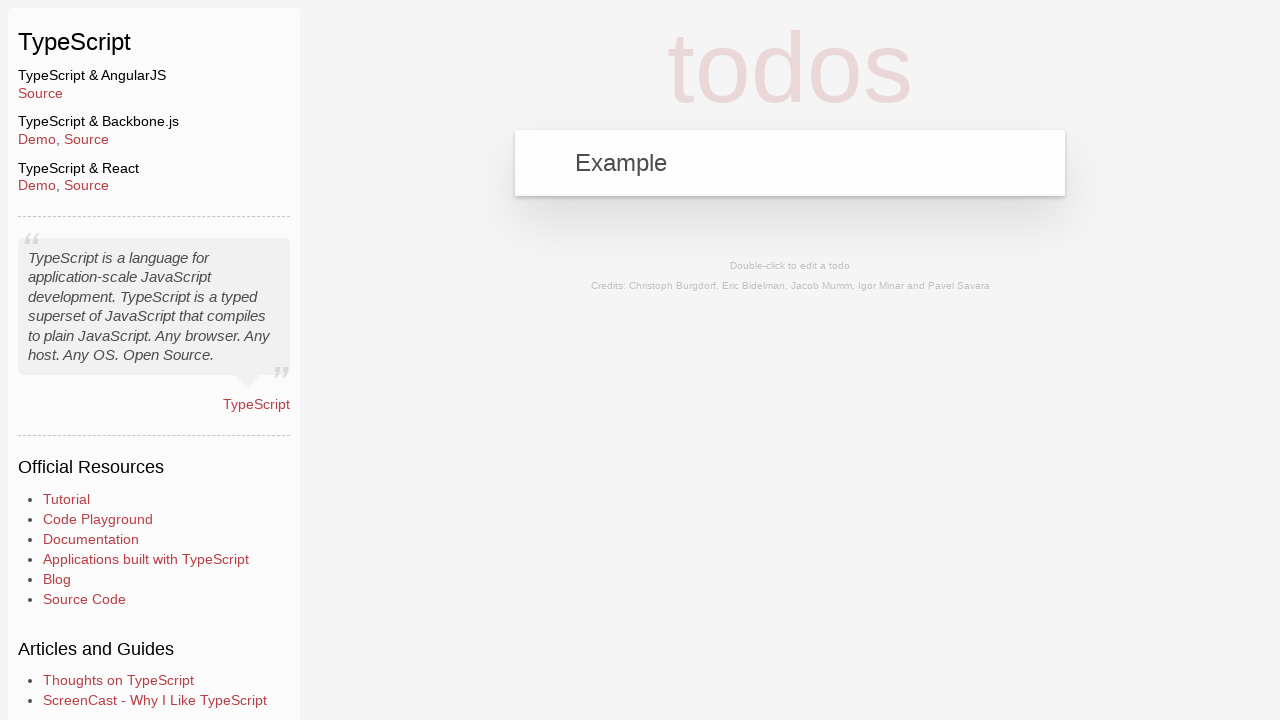

Pressed Enter to add the todo item on .new-todo
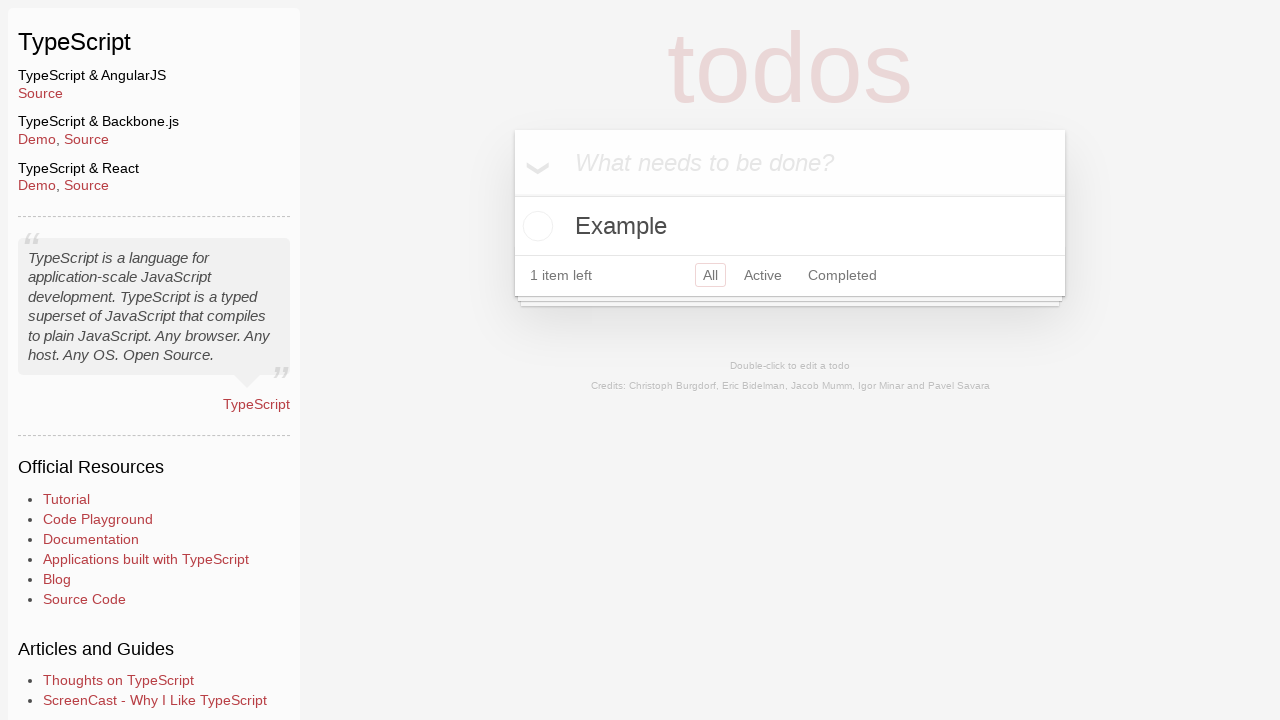

Waited for todo item to appear in the list
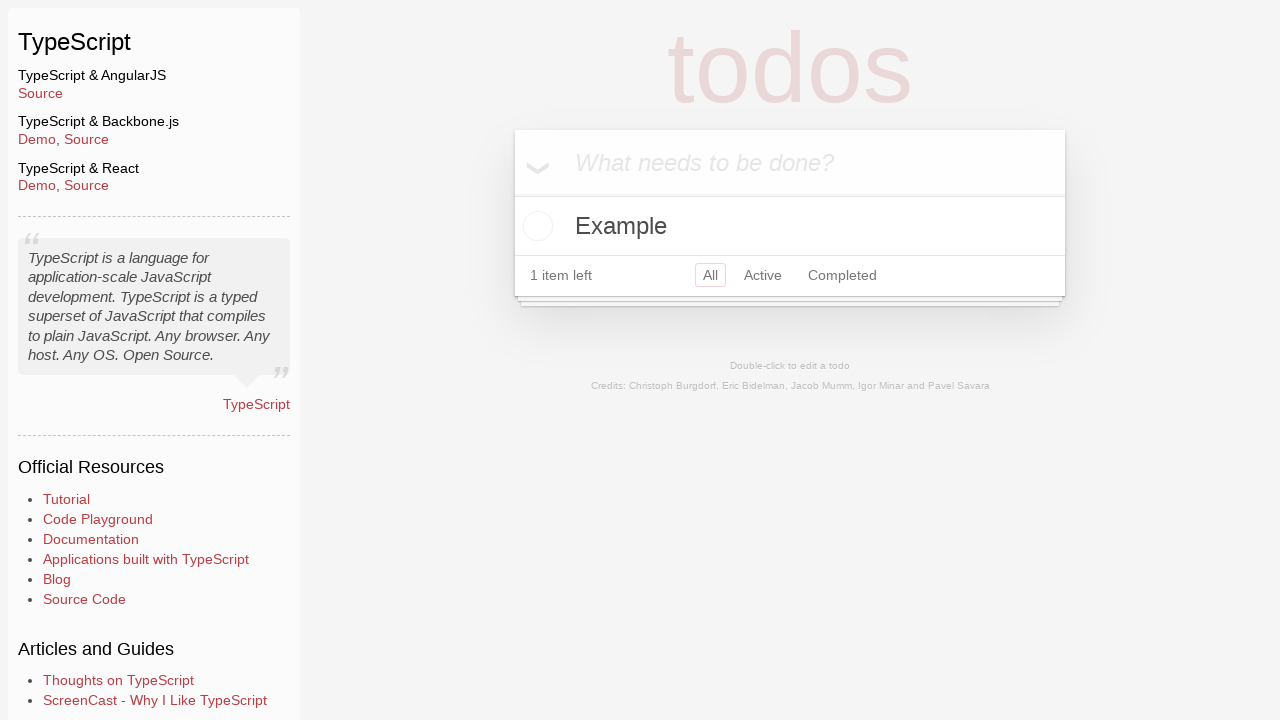

Double-clicked todo label to enter edit mode at (790, 226) on .todo-list li label
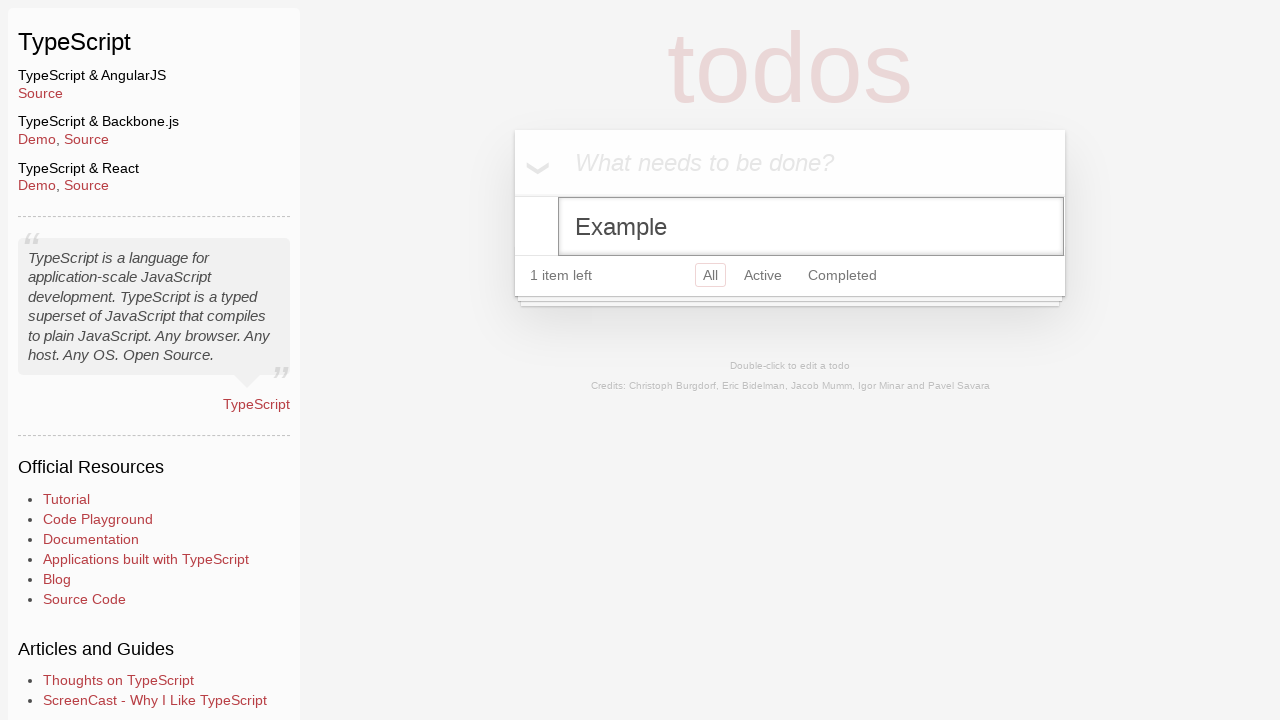

Verified todo is in editing mode (has .editing class)
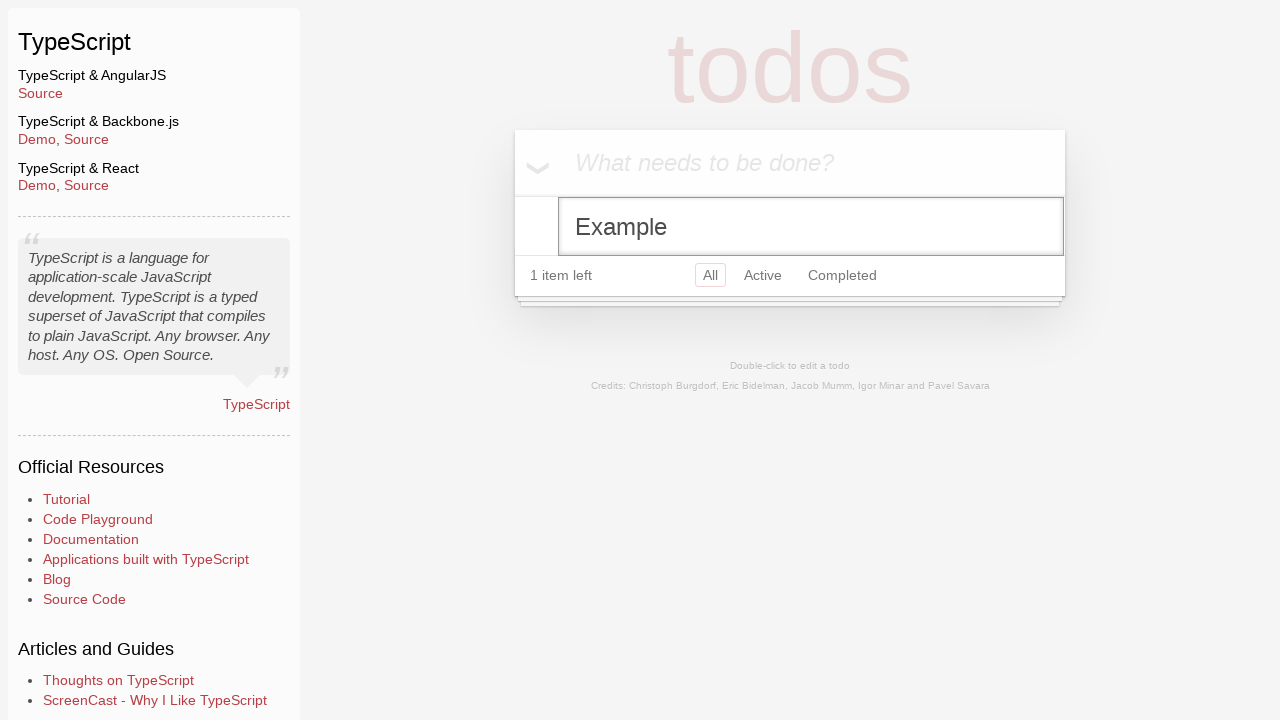

Reloaded the page
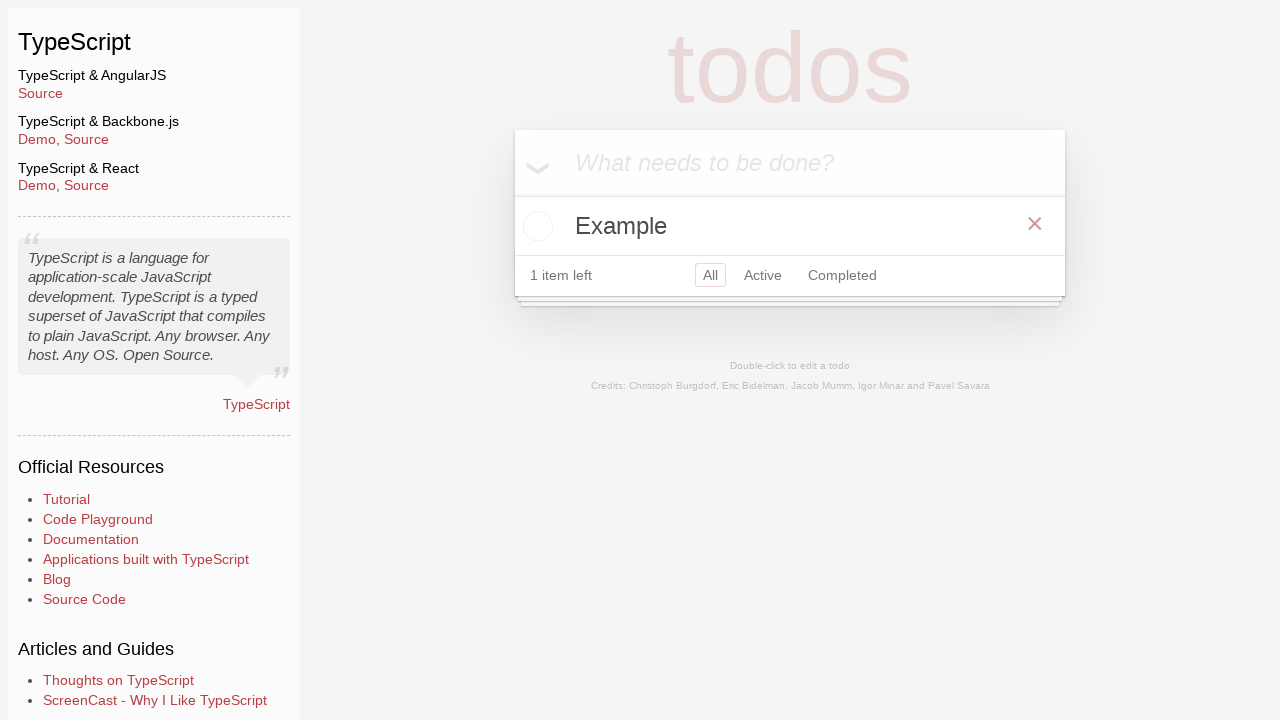

Waited for todo item to appear after page reload
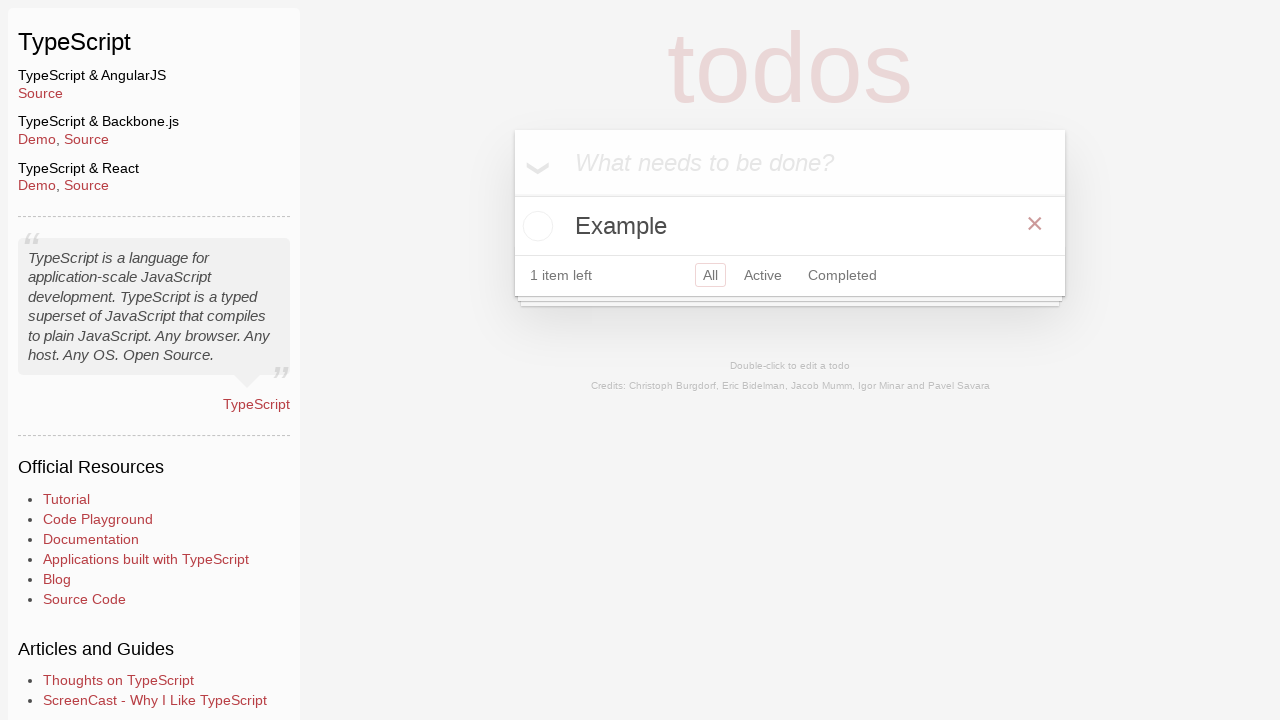

Located all todo items in editing mode
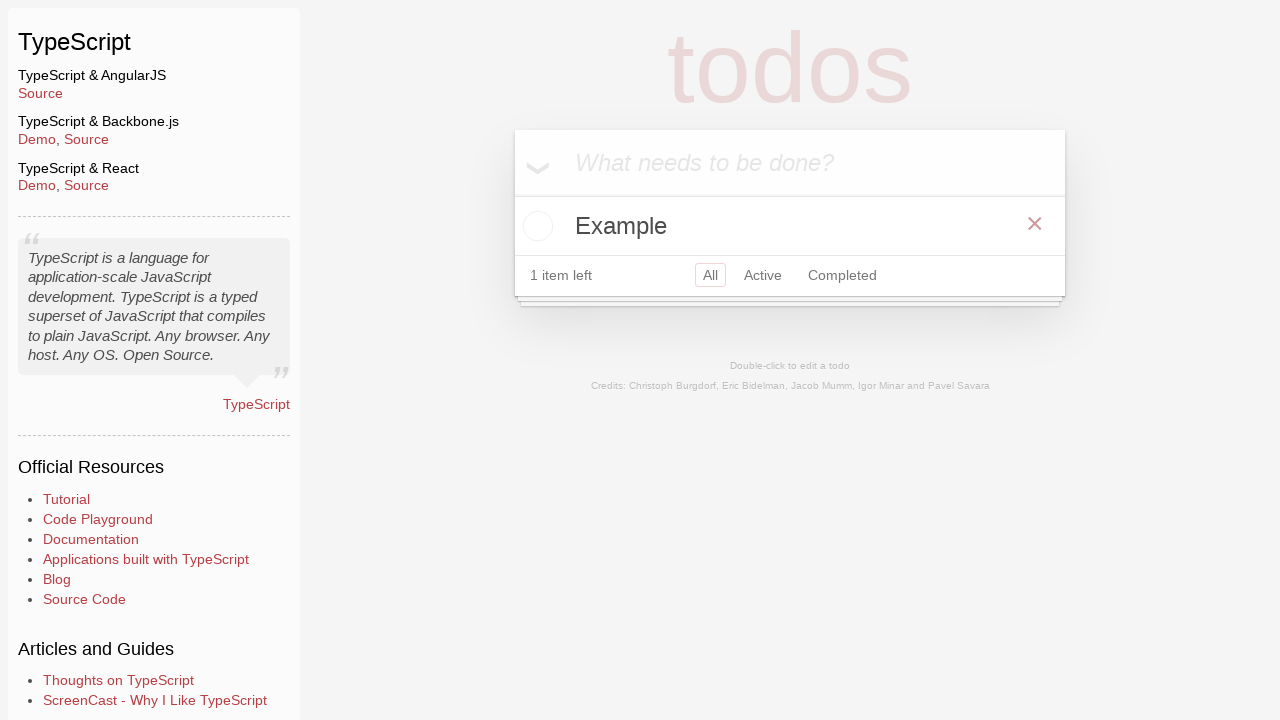

Verified that no todos are in editing mode after reload - editing mode was not persisted
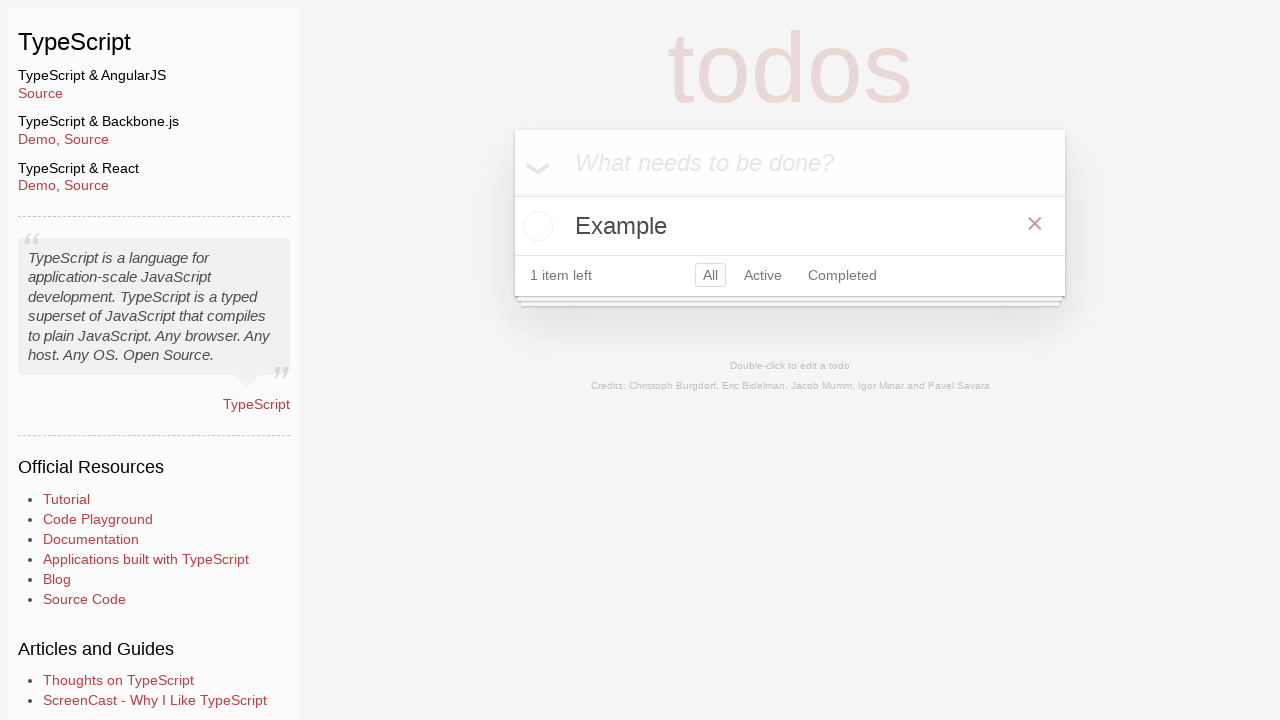

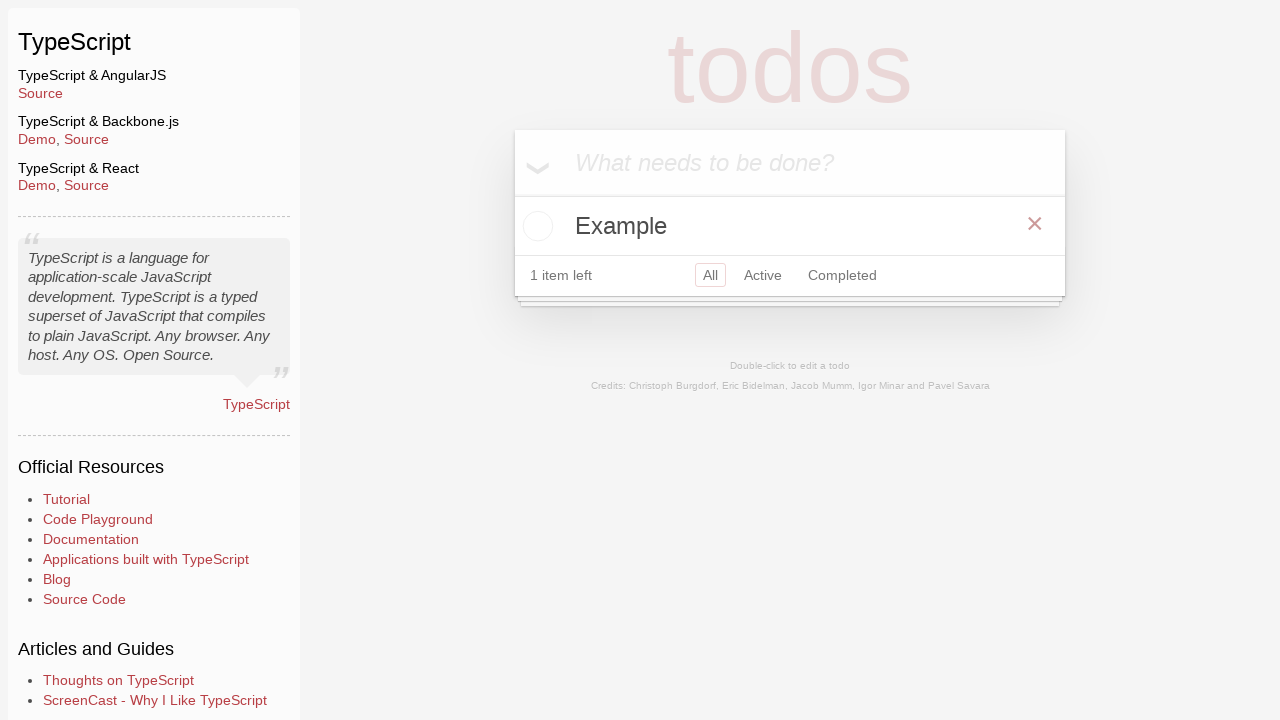